Tests that edits are saved when the edit textbox loses focus (blur event).

Starting URL: https://demo.playwright.dev/todomvc

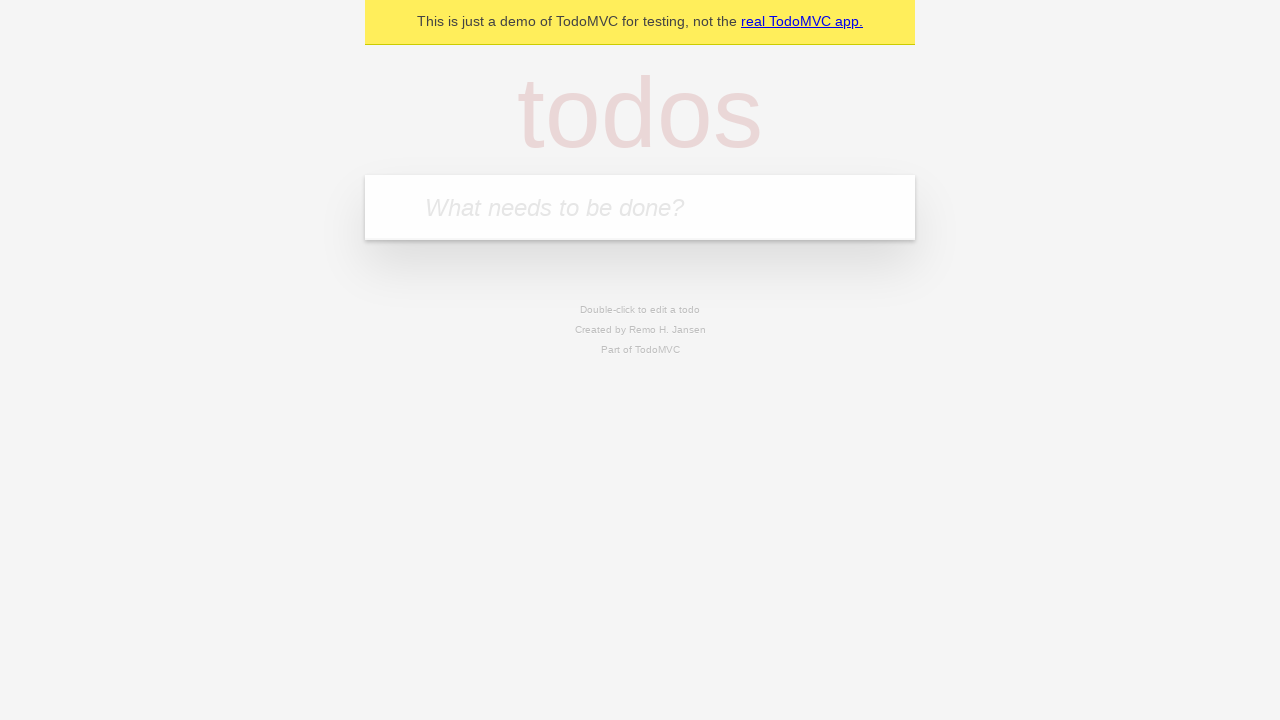

Filled todo input with 'buy some cheese' on internal:attr=[placeholder="What needs to be done?"i]
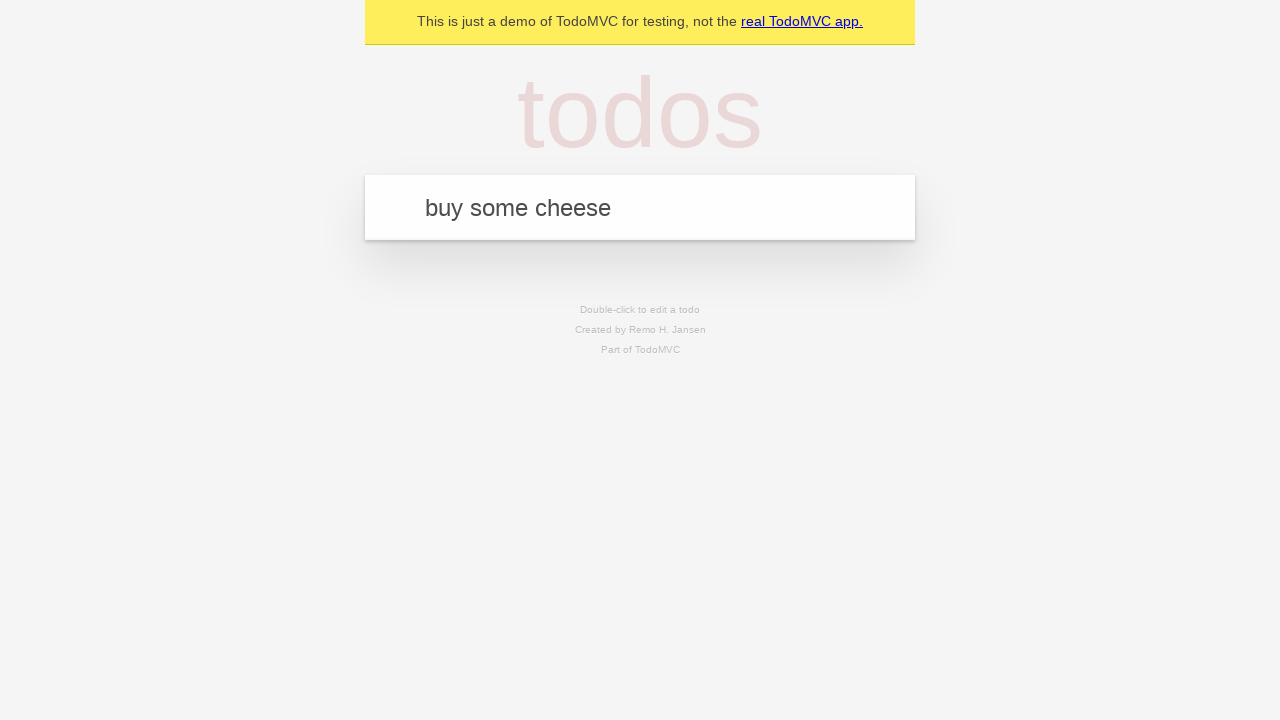

Pressed Enter to create first todo on internal:attr=[placeholder="What needs to be done?"i]
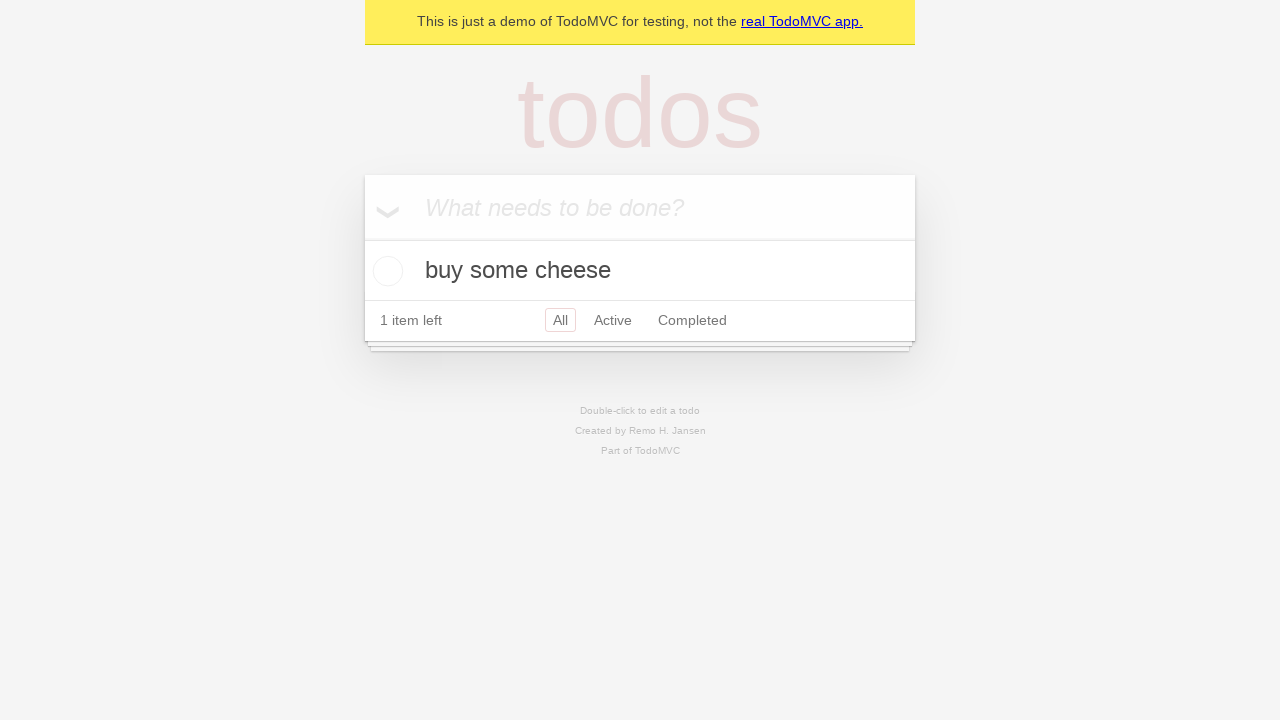

Filled todo input with 'feed the cat' on internal:attr=[placeholder="What needs to be done?"i]
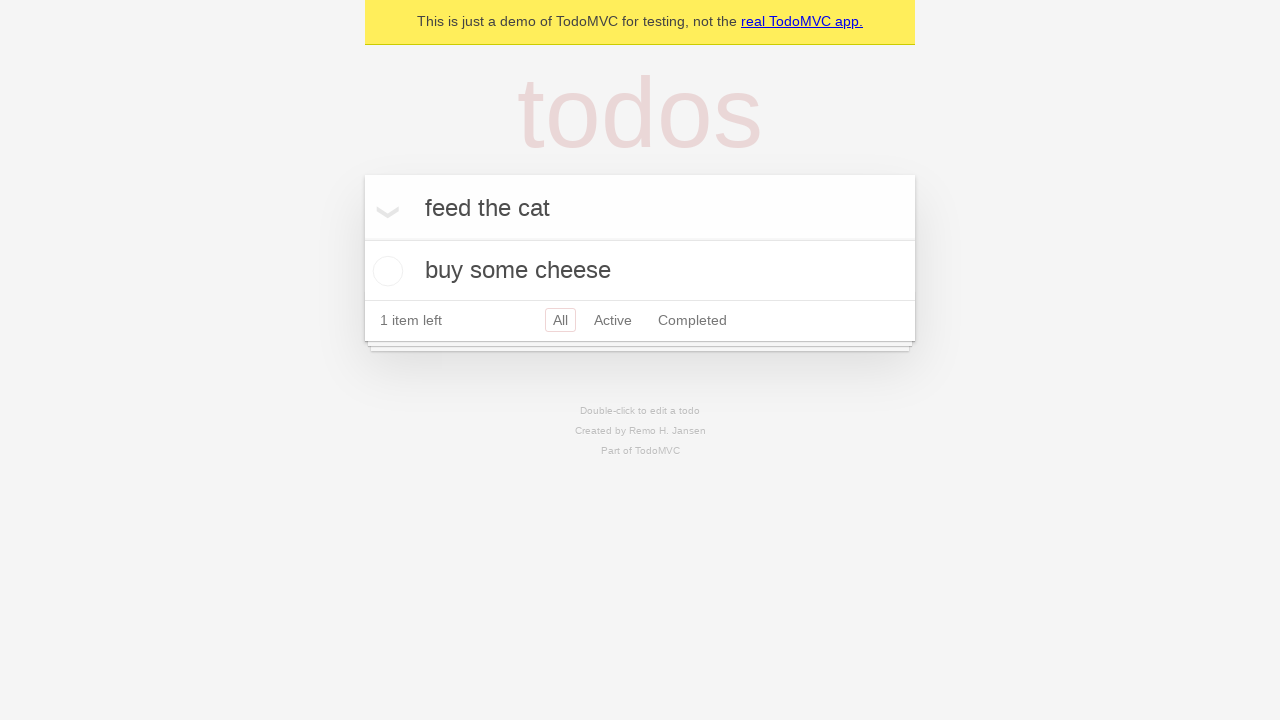

Pressed Enter to create second todo on internal:attr=[placeholder="What needs to be done?"i]
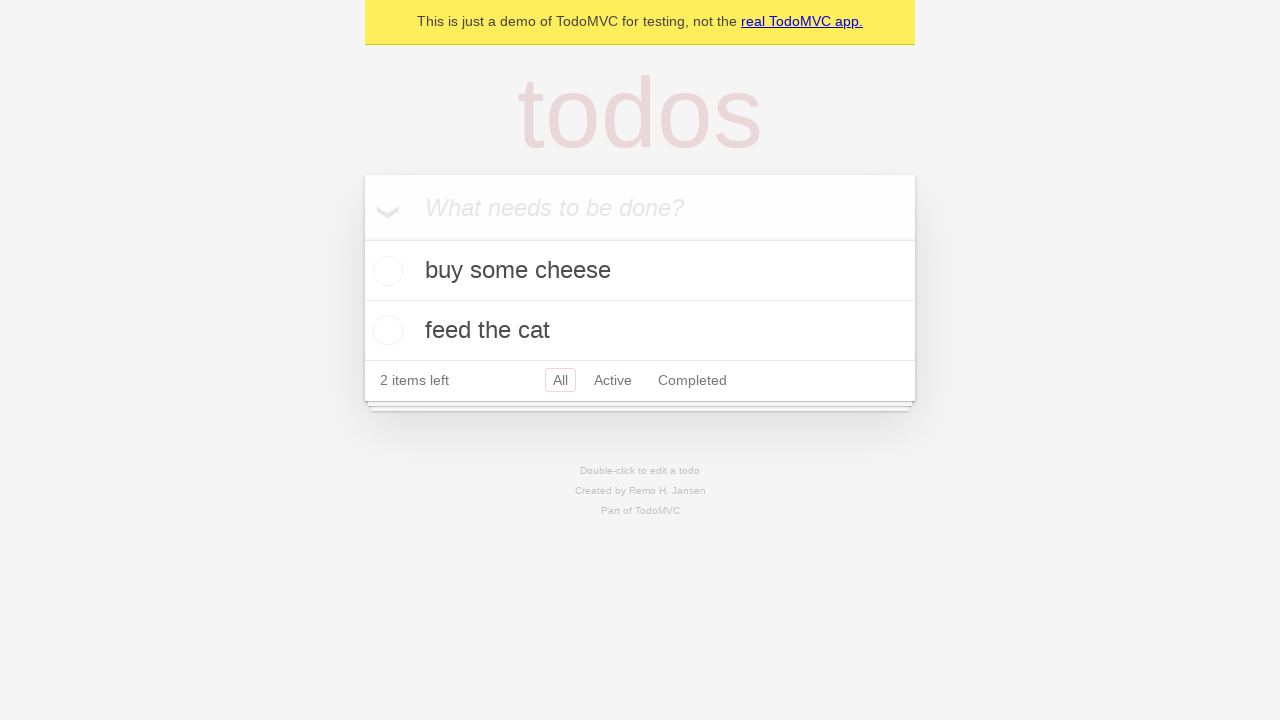

Filled todo input with 'book a doctors appointment' on internal:attr=[placeholder="What needs to be done?"i]
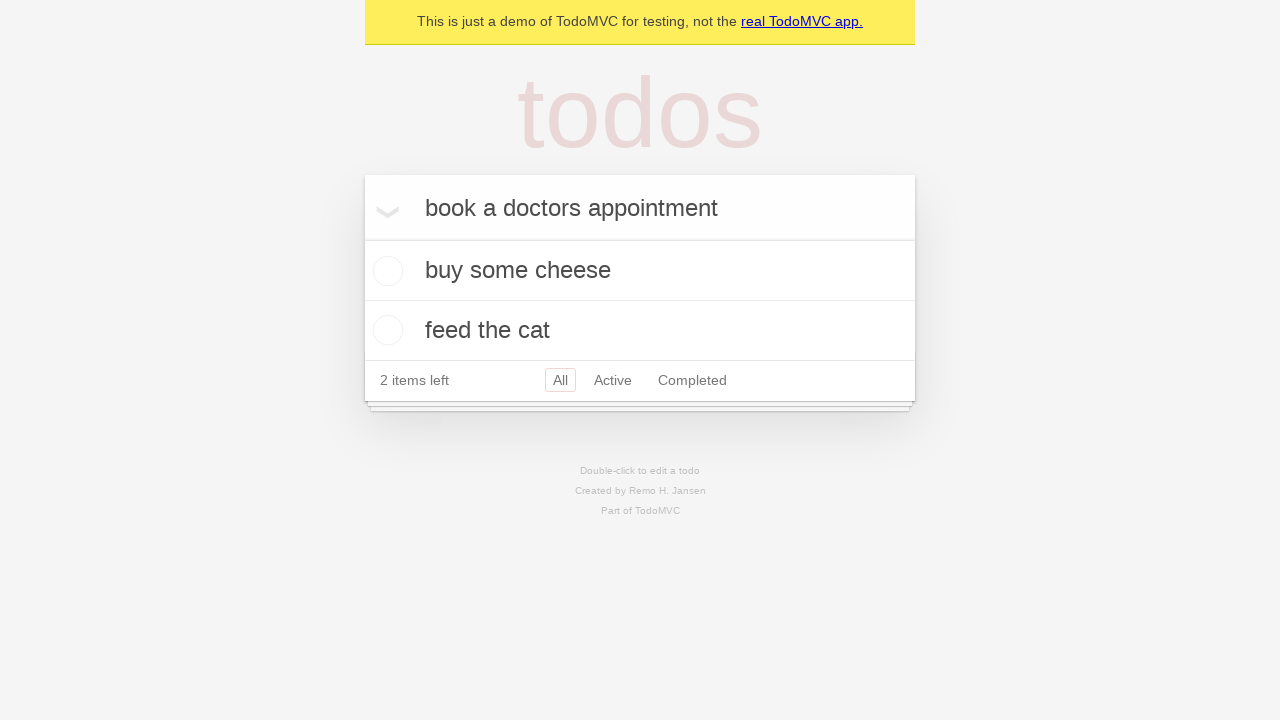

Pressed Enter to create third todo on internal:attr=[placeholder="What needs to be done?"i]
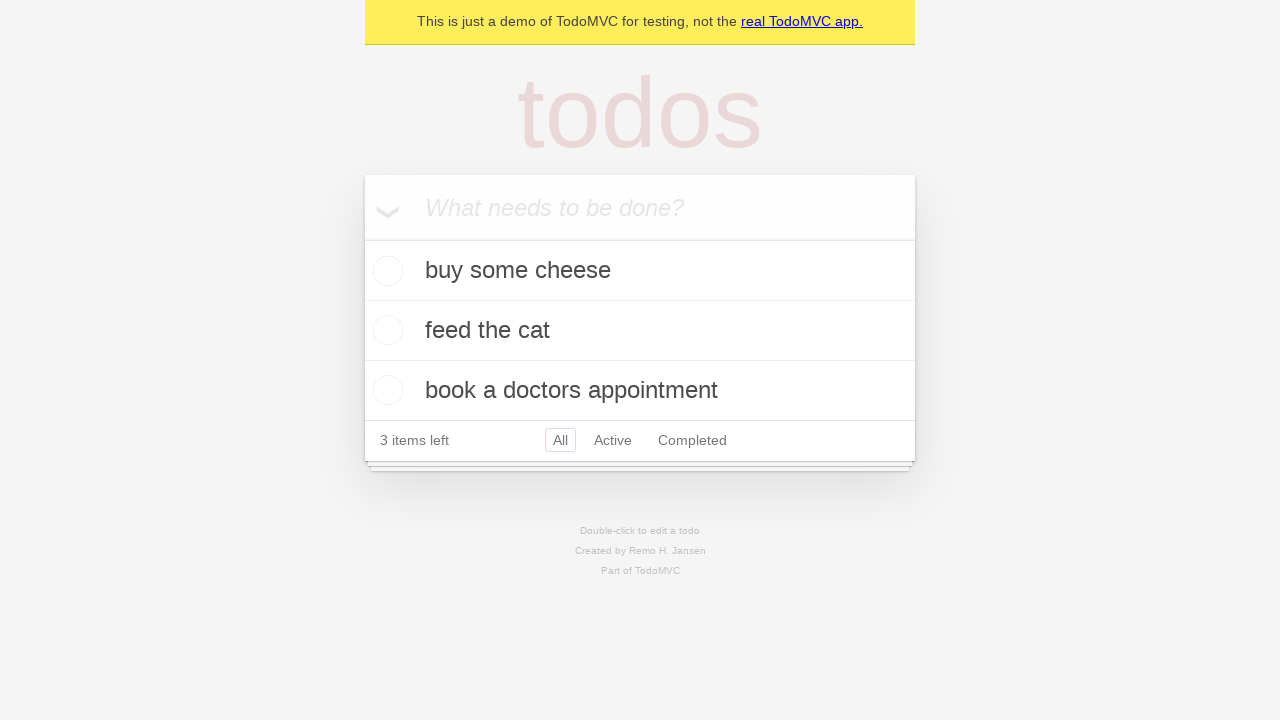

Double-clicked second todo item to enter edit mode at (640, 331) on internal:testid=[data-testid="todo-item"s] >> nth=1
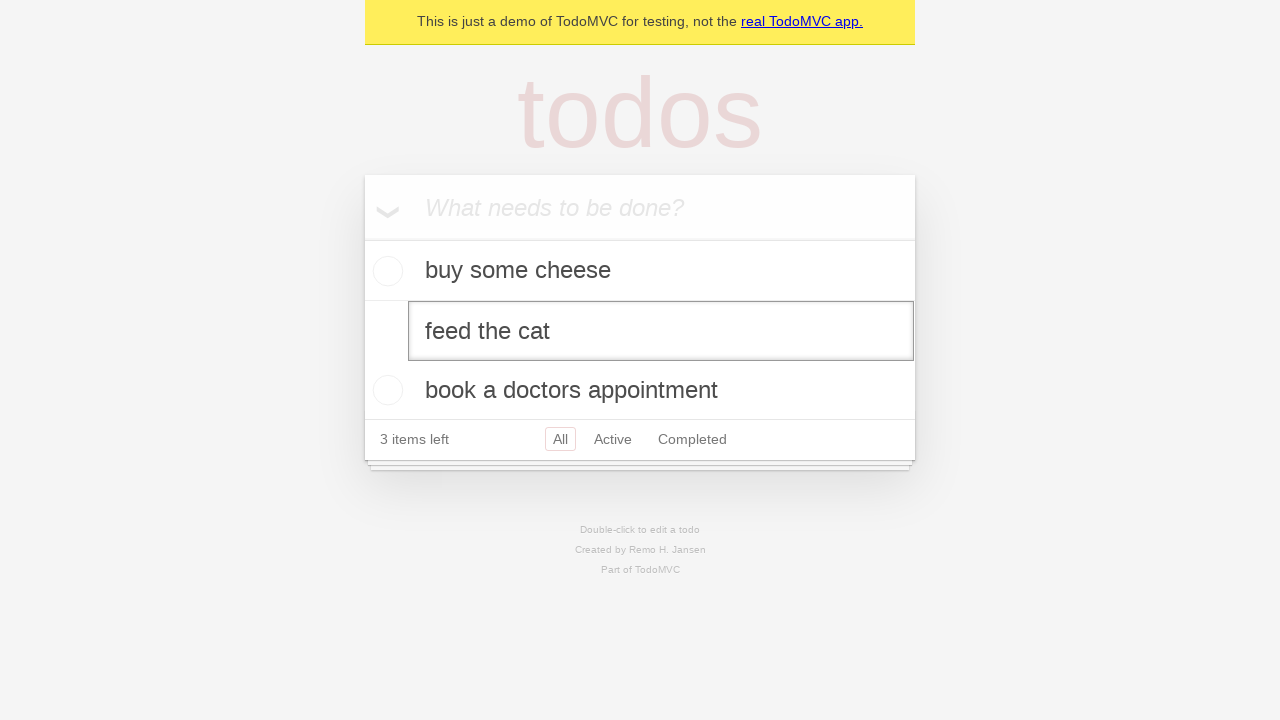

Filled edit textbox with 'buy some sausages' on internal:testid=[data-testid="todo-item"s] >> nth=1 >> internal:role=textbox[nam
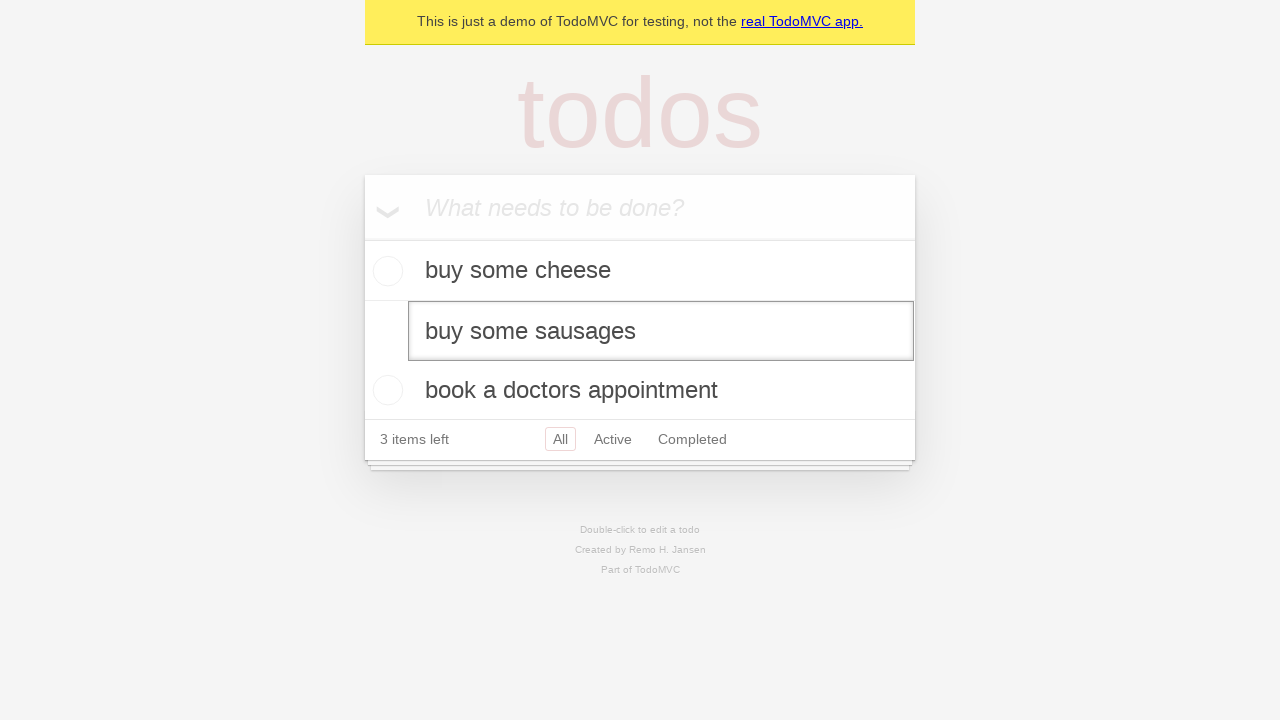

Dispatched blur event to save the edited todo
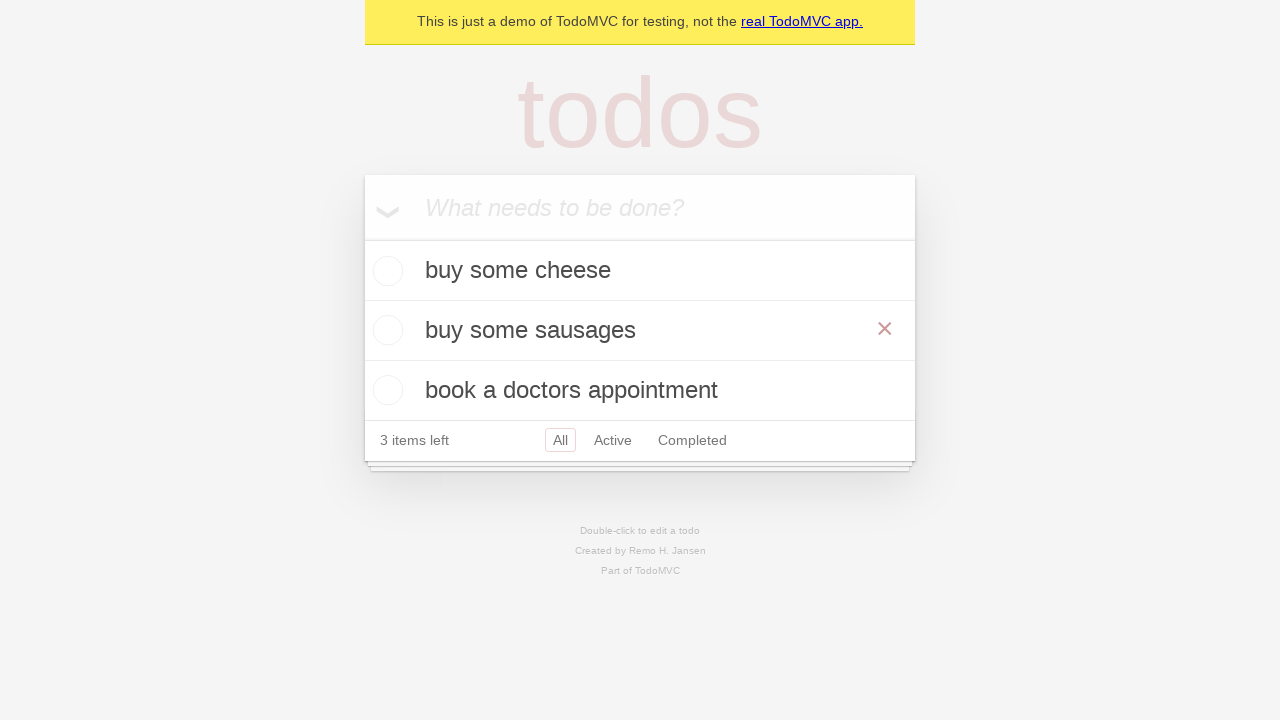

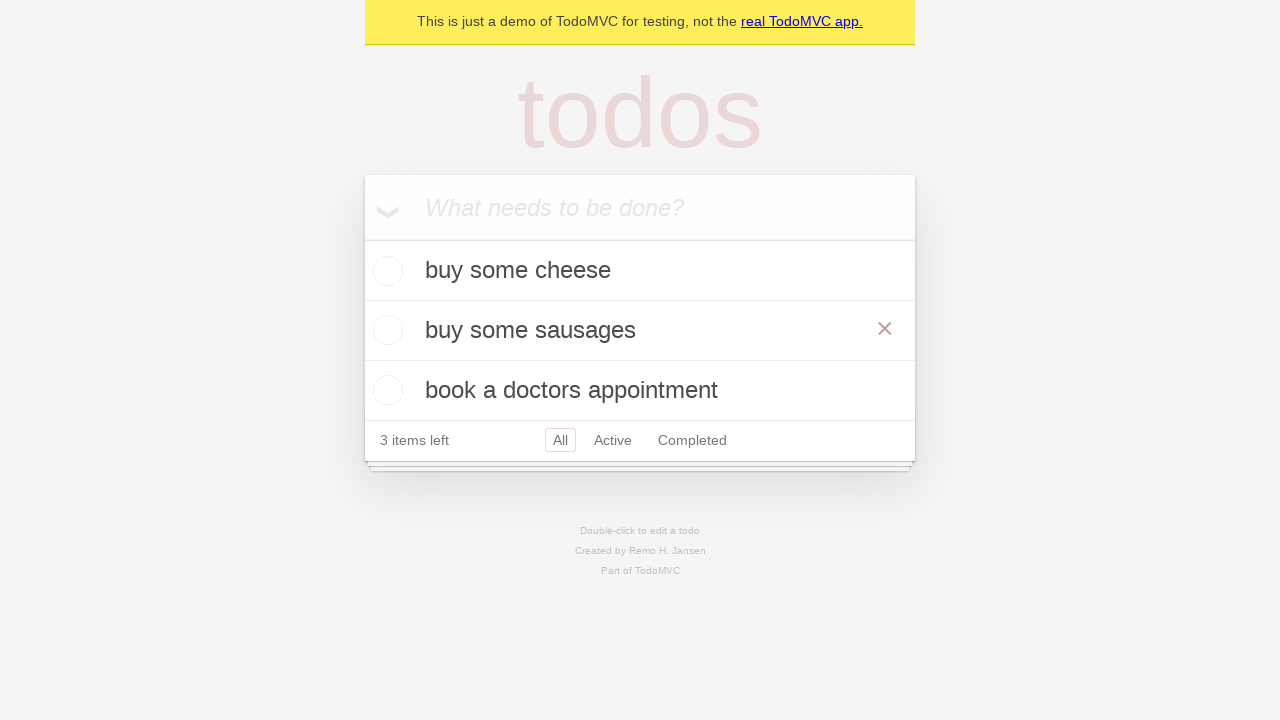